Tests handling of overlapped elements by navigating to the Overlapped Element page and filling in a partially hidden input field

Starting URL: http://uitestingplayground.com/home

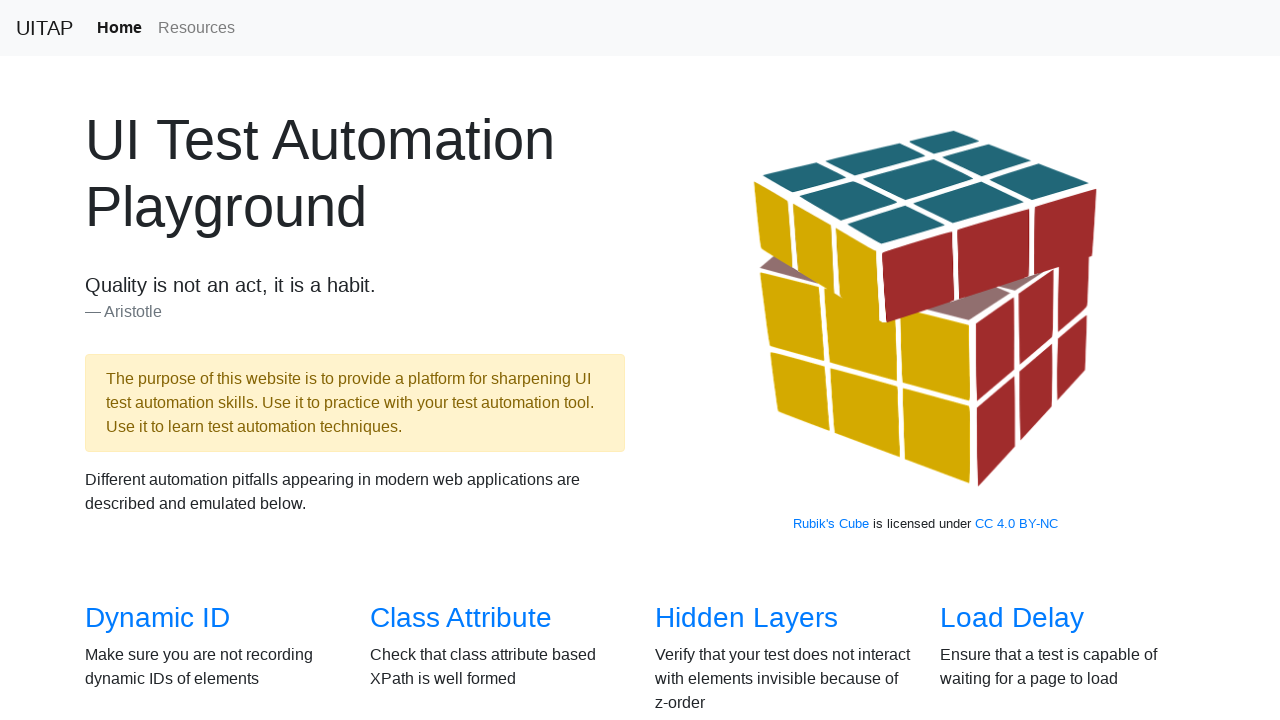

Clicked on Overlapped Element link to navigate to test page at (158, 386) on text='Overlapped Element'
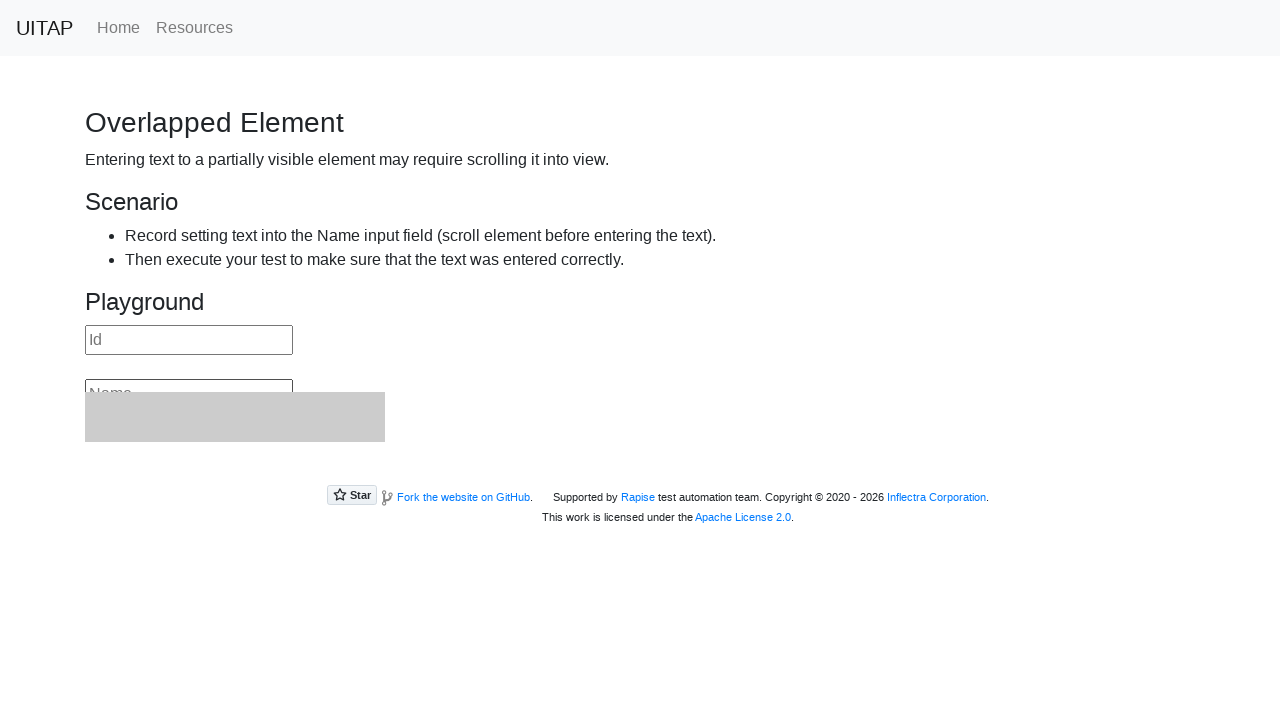

Clicked on the scrollable pane containing overlapped elements at (640, 375) on div[style='position: relative;']
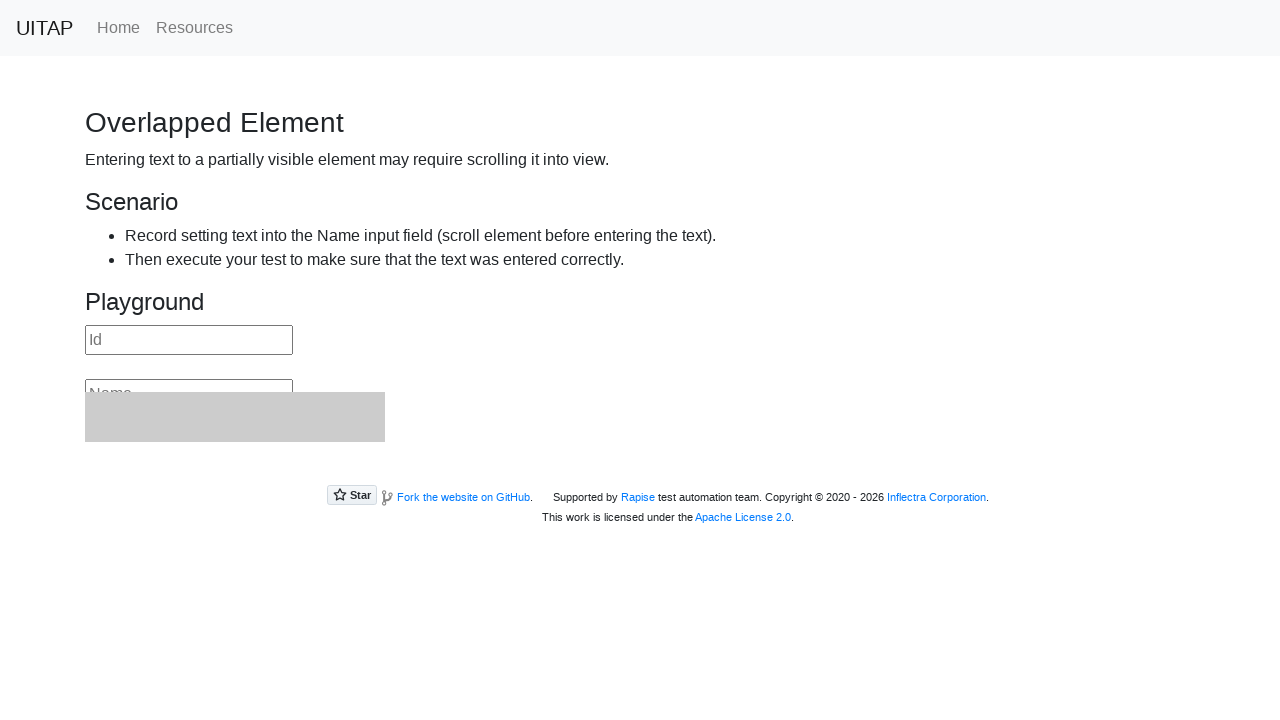

Pressed Control+End to scroll pane and reveal hidden input field
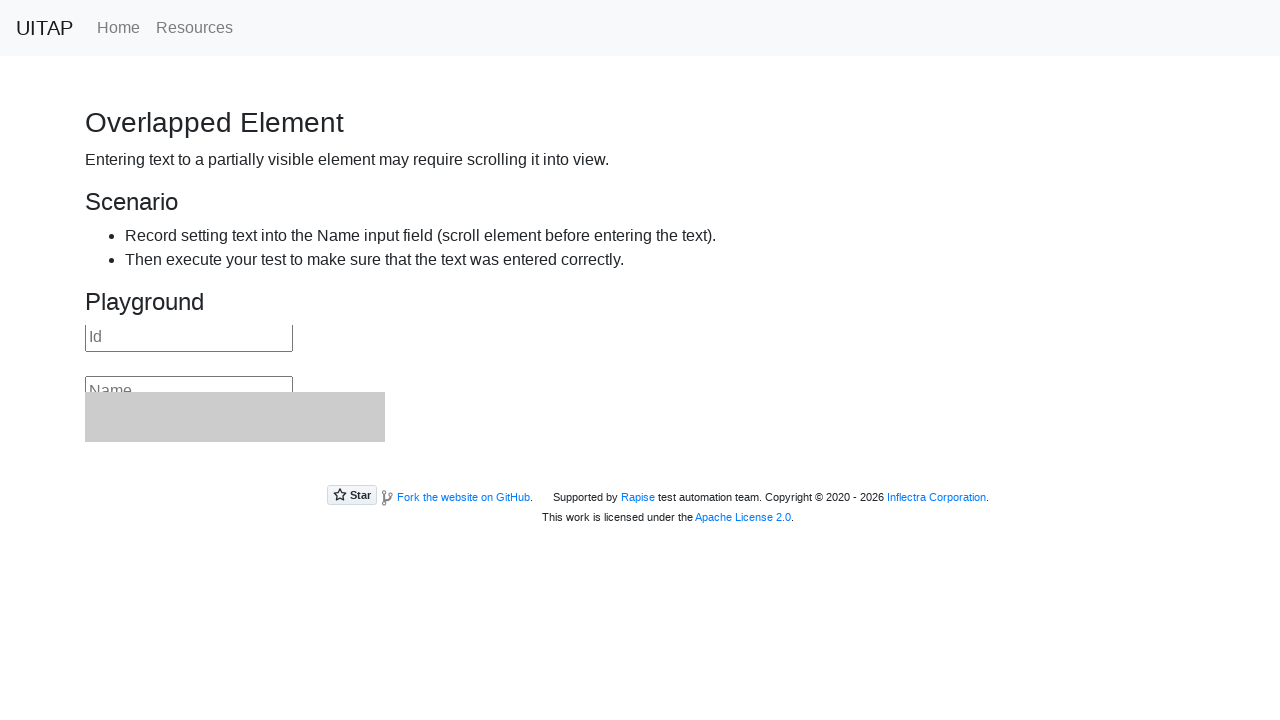

Waited for scroll animation to complete
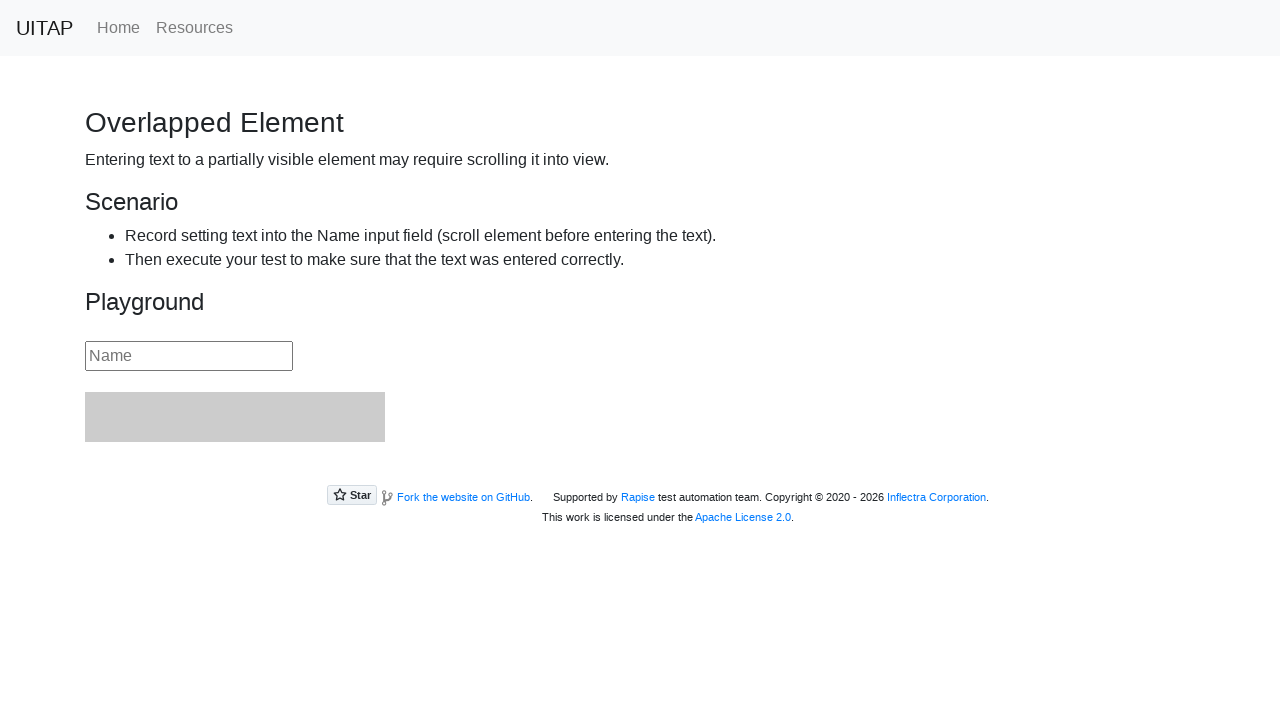

Filled overlapped name input field with 'TESTUSER123' using JavaScript evaluation
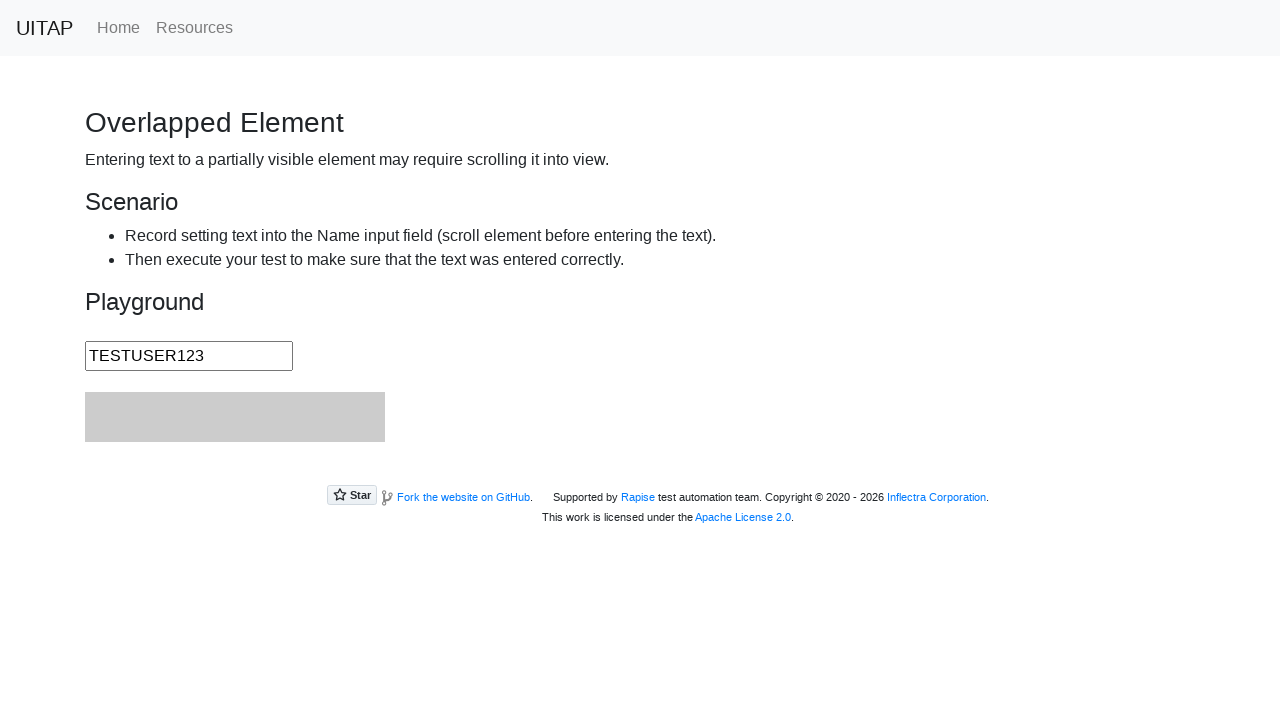

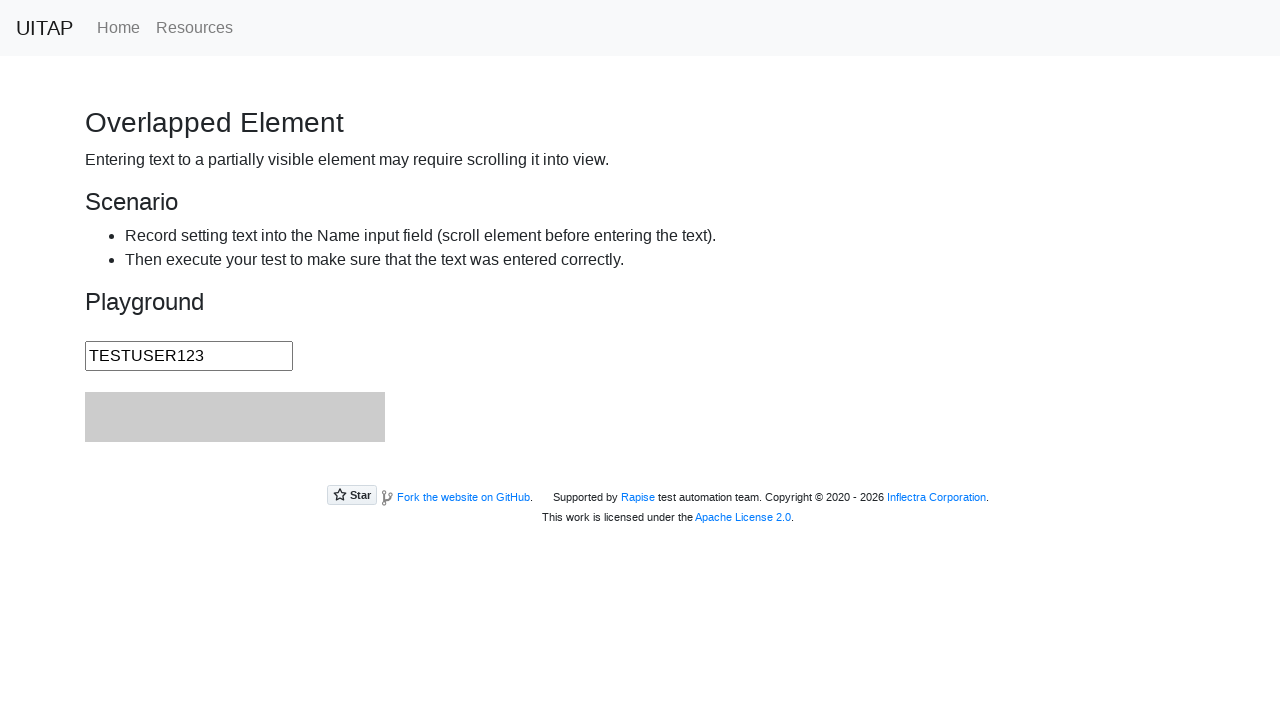